Navigates to example.com and clicks on a link to test basic navigation and link clicking functionality

Starting URL: http://example.com

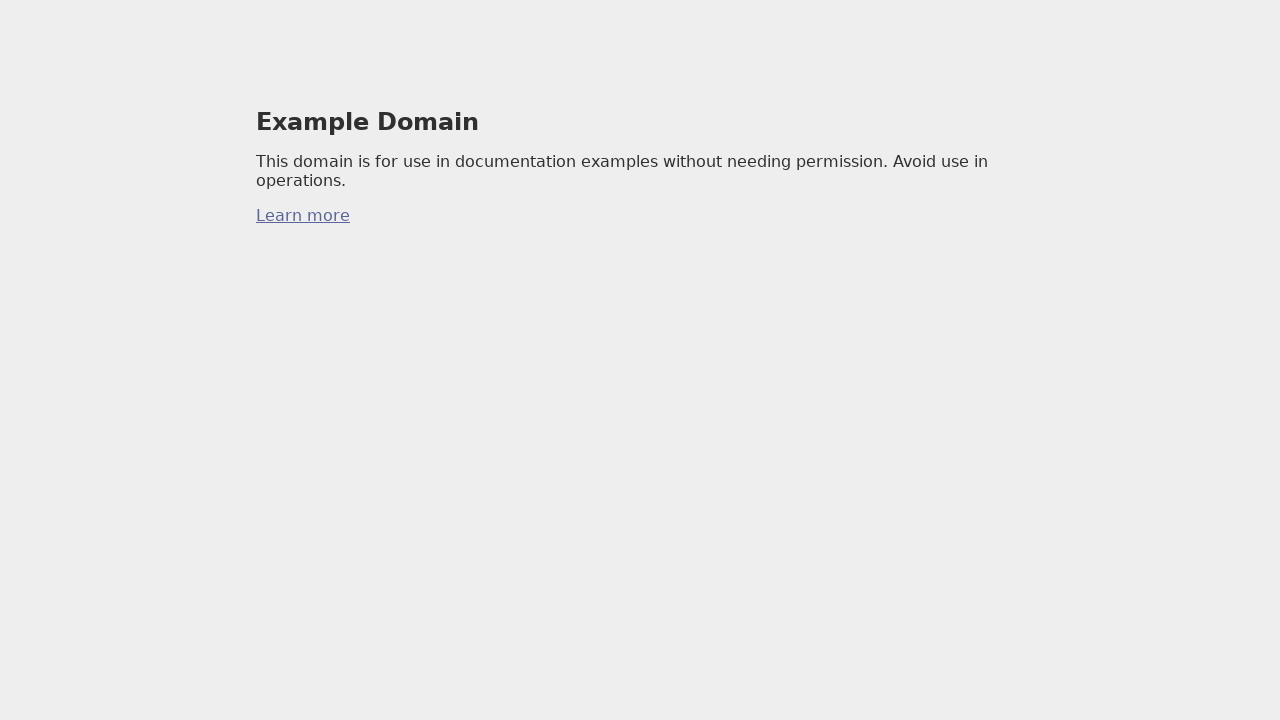

Clicked on a link on example.com at (303, 216) on a
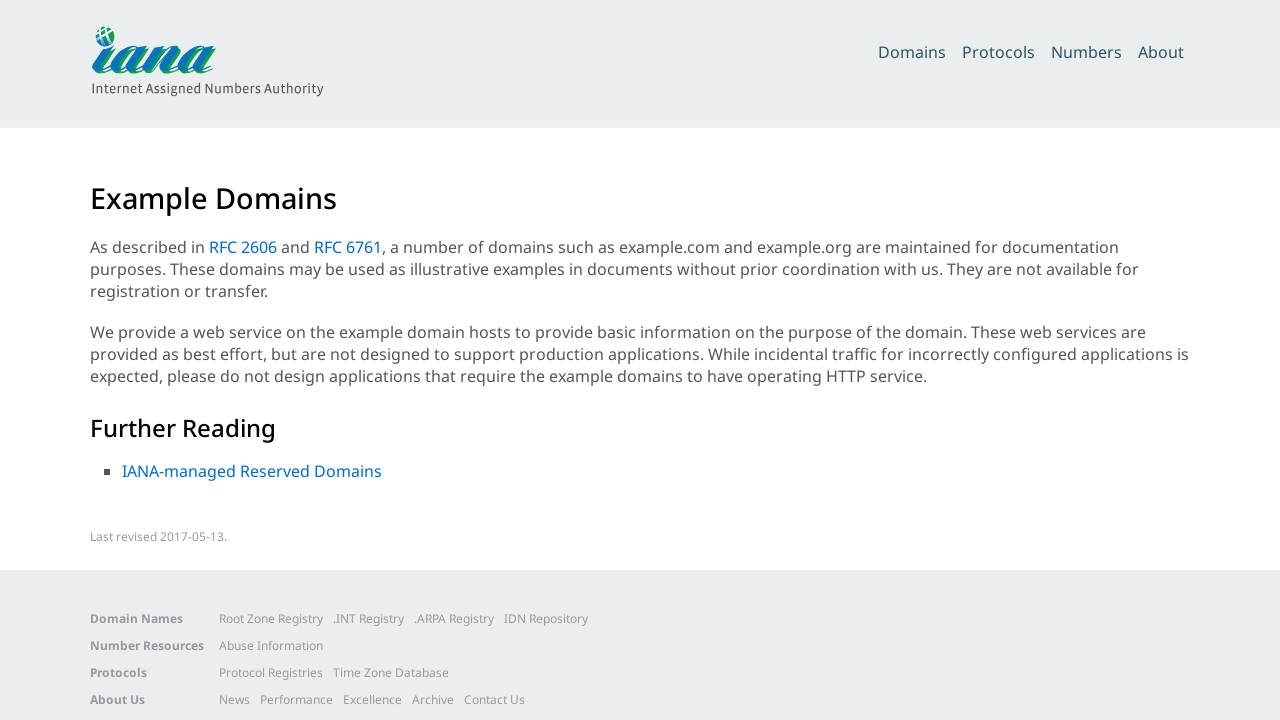

Page loaded after link navigation
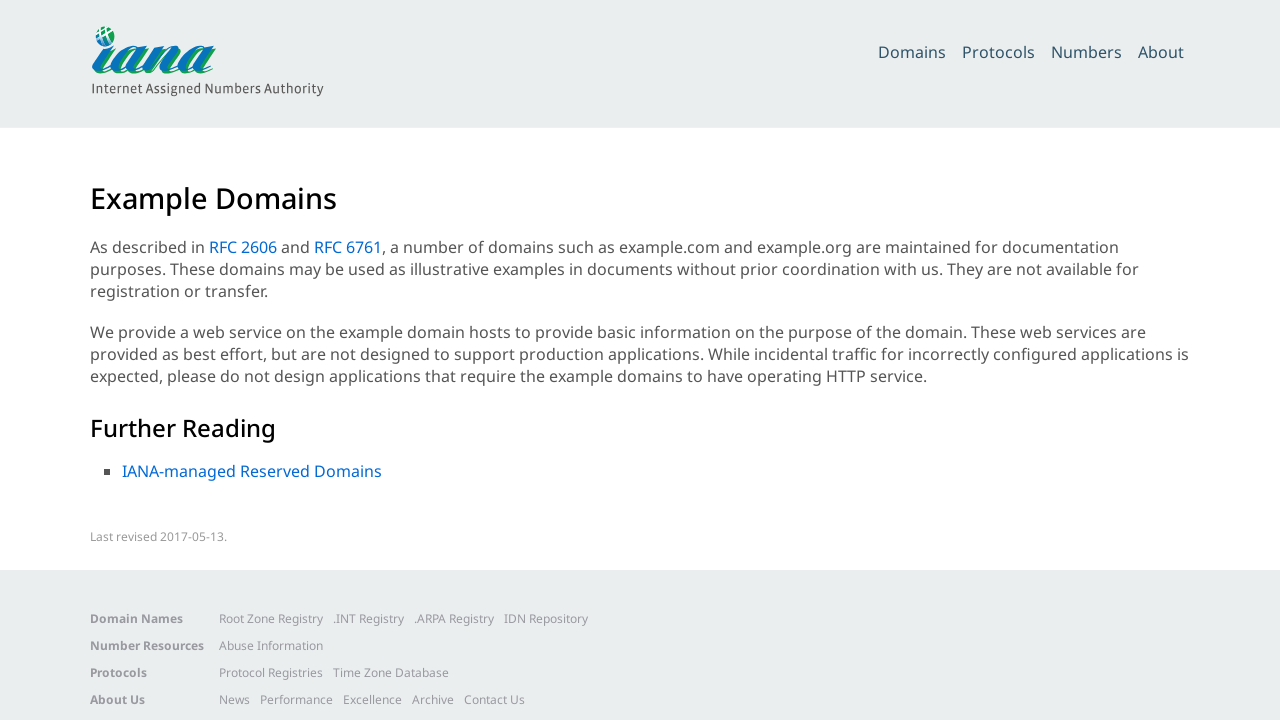

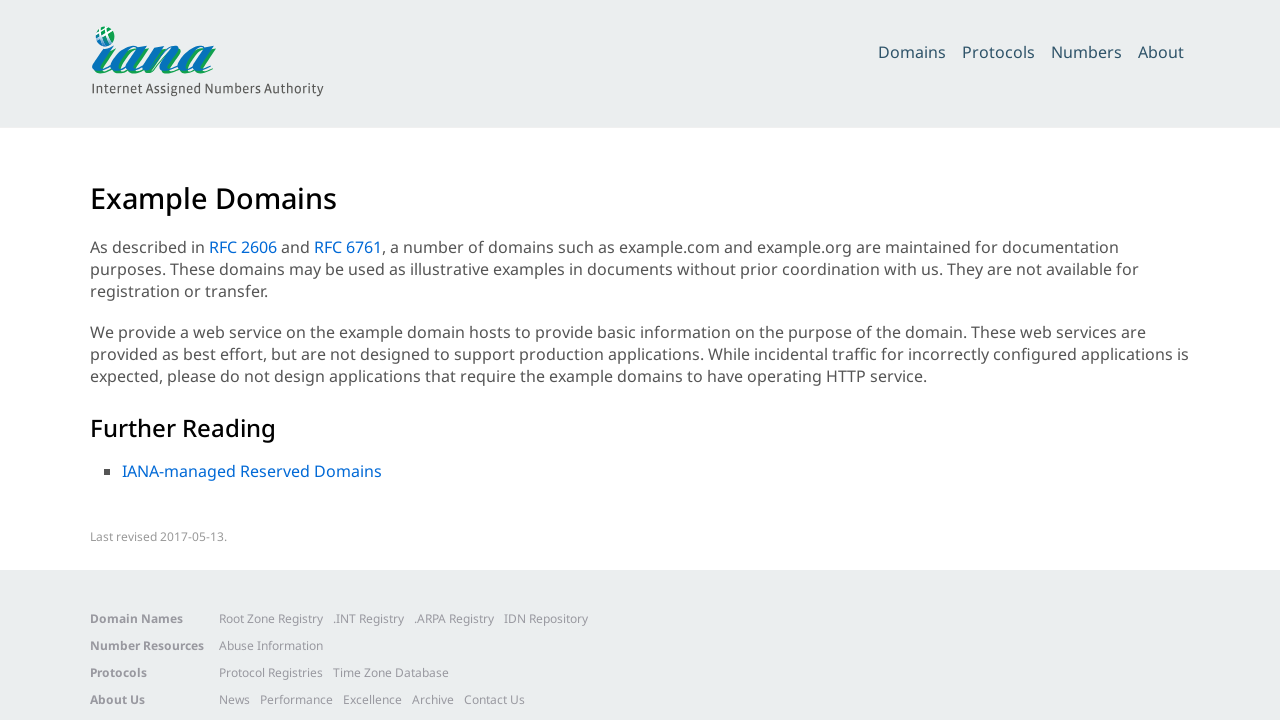